Opens the Overview tab on a GitHub profile page

Starting URL: https://github.com/Mitarashii

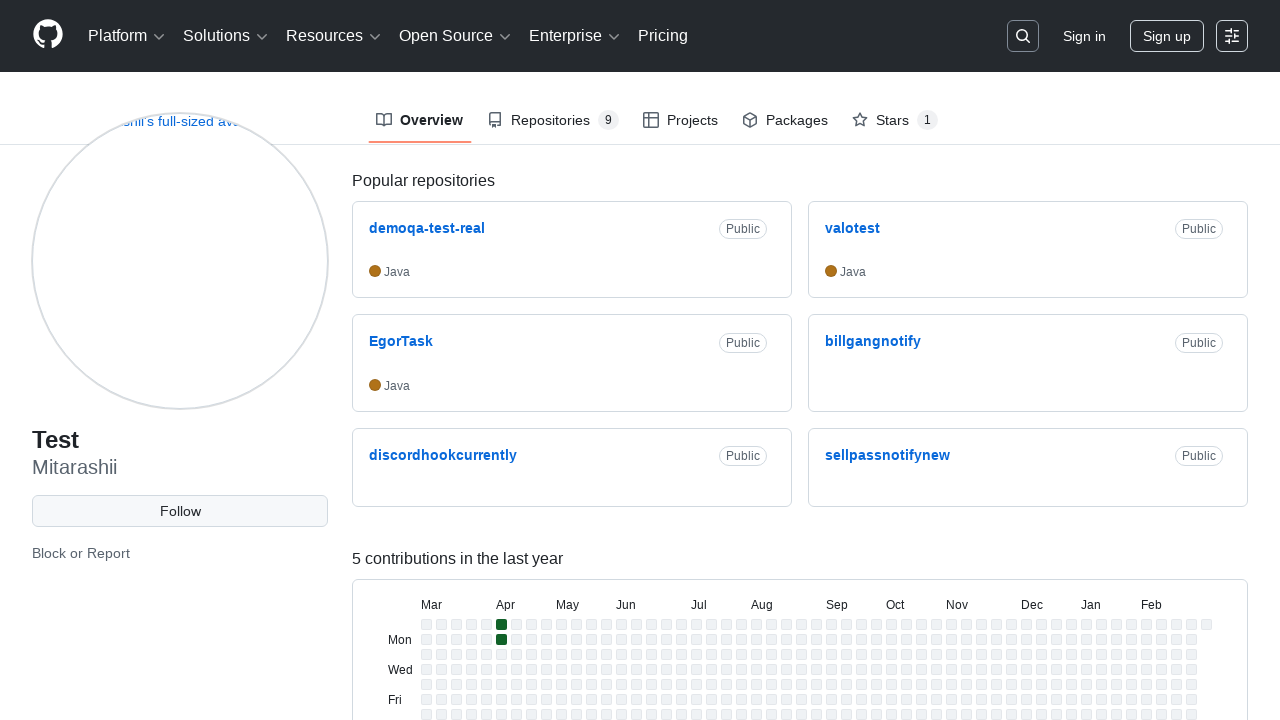

Clicked on Overview tab at (420, 120) on a[data-tab-item='overview']
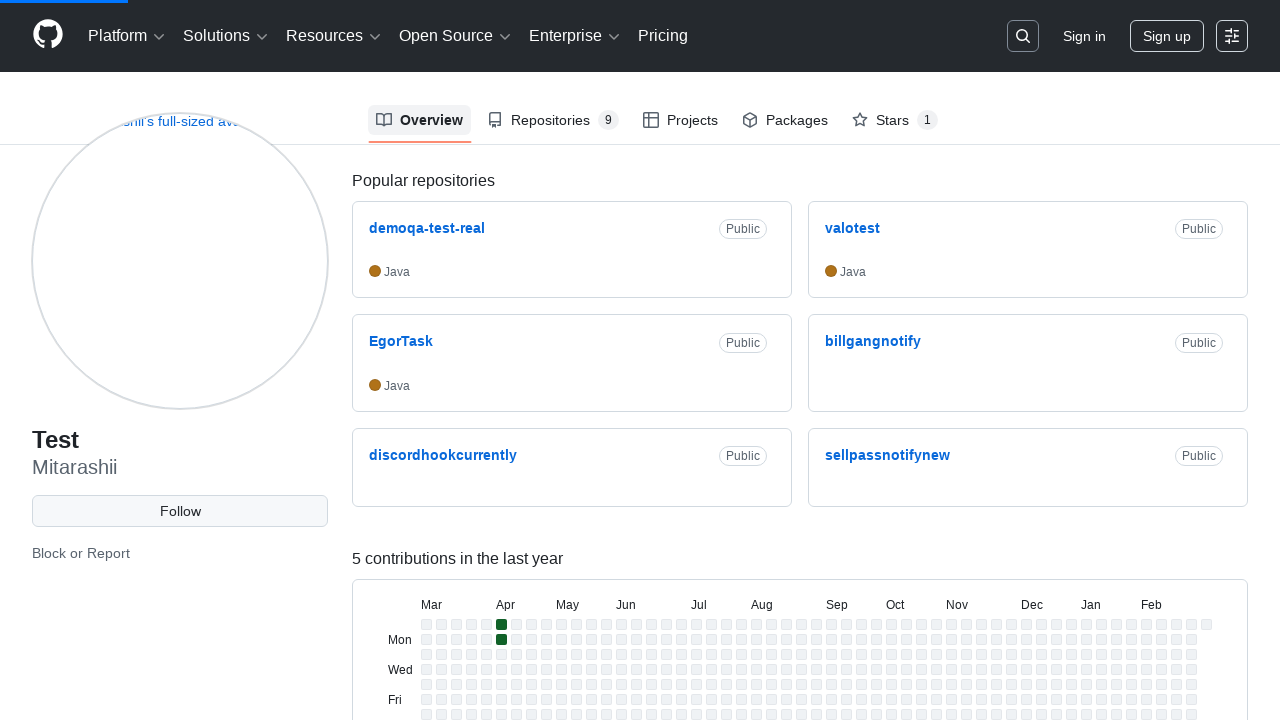

Overview tab content loaded and became active
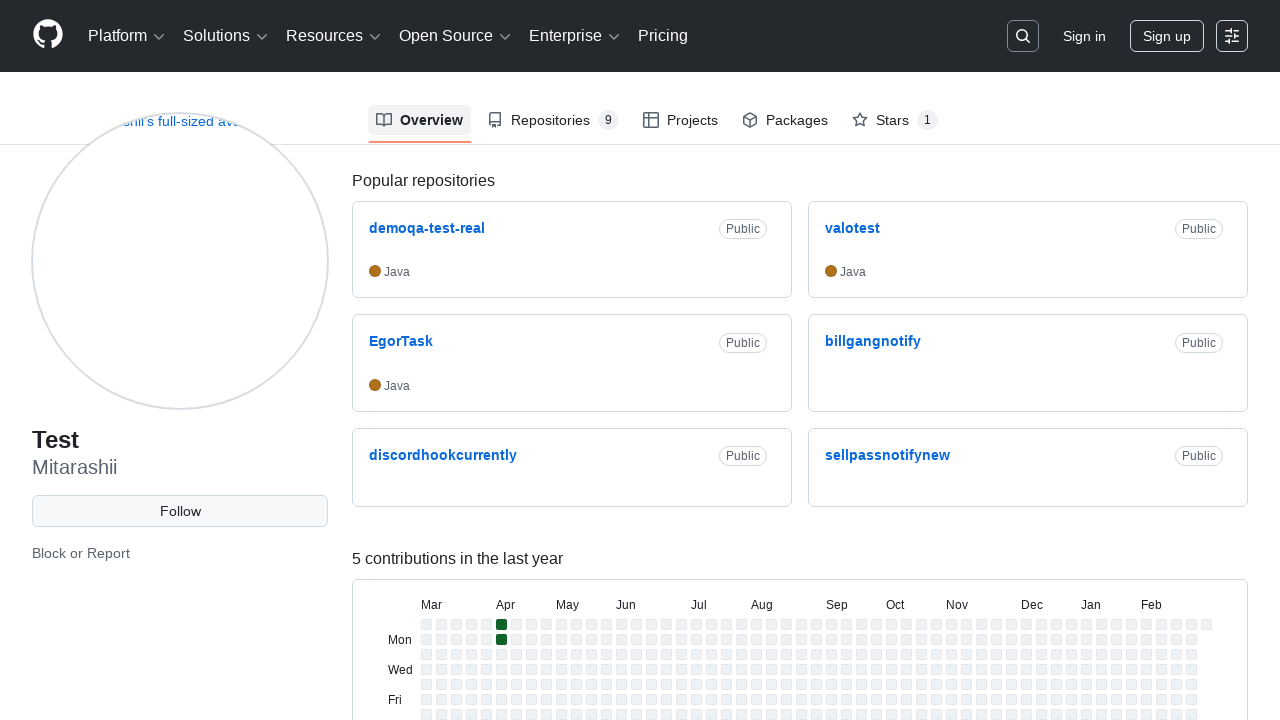

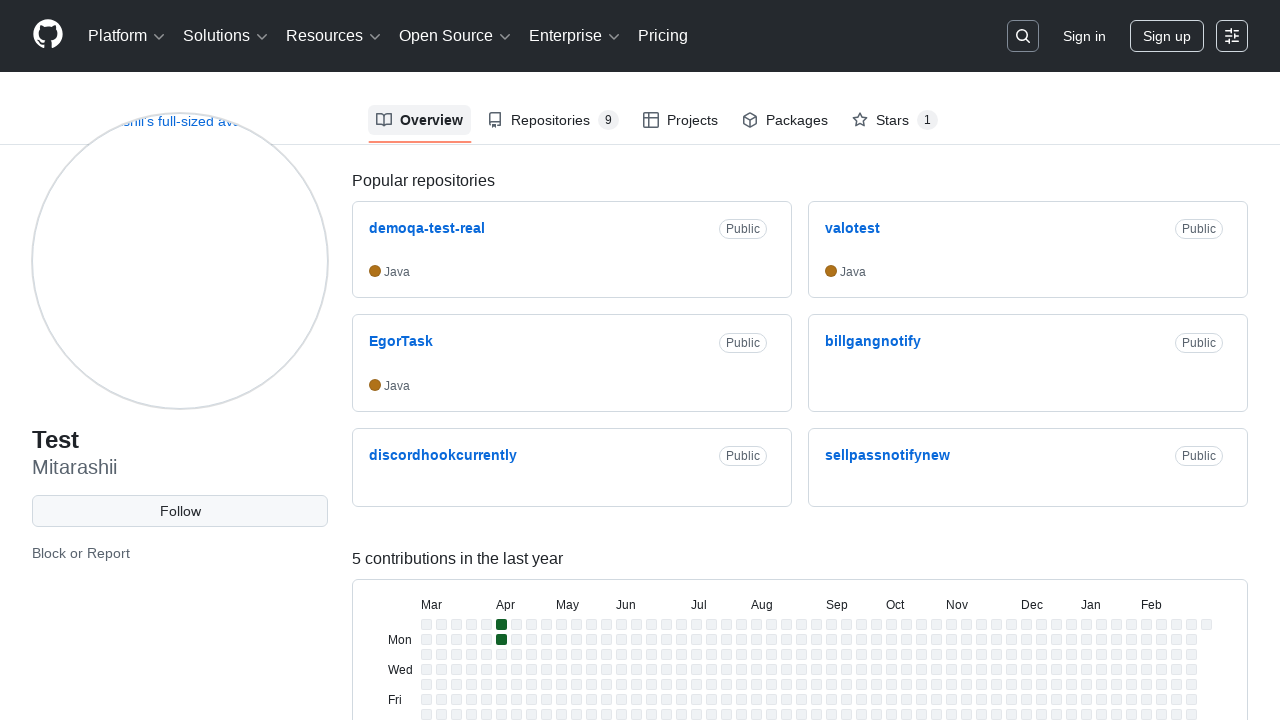